Tests the PLDT Home website by navigating to the homepage and clicking the login button in the header to verify it's clickable.

Starting URL: https://pldthome.com/

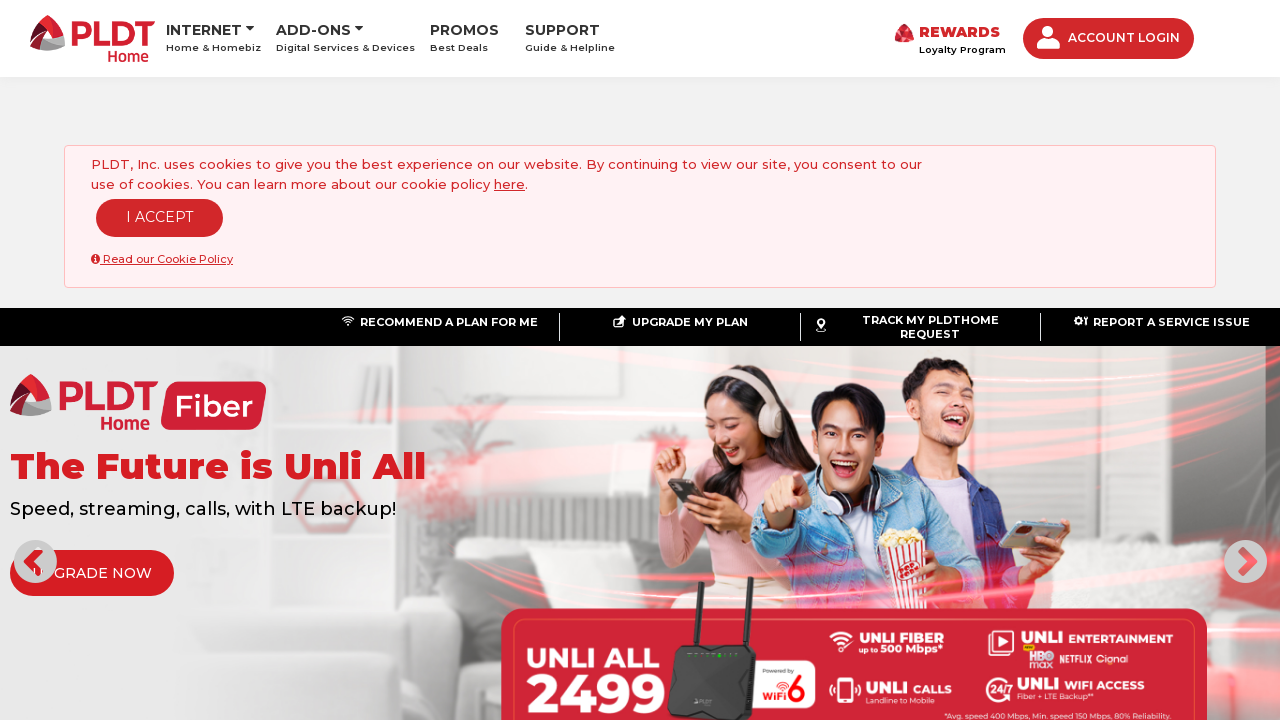

Navigated to PLDT Home website homepage
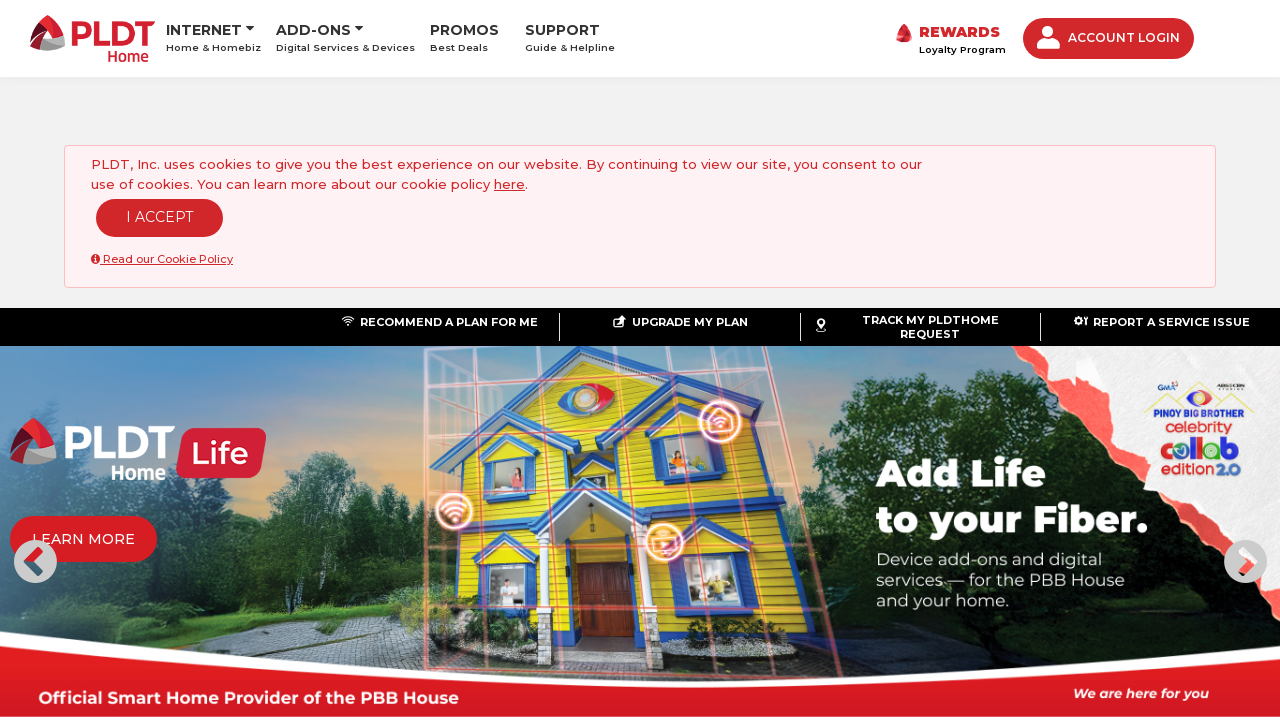

Clicked login button in header at (1108, 38) on .header_login-btn
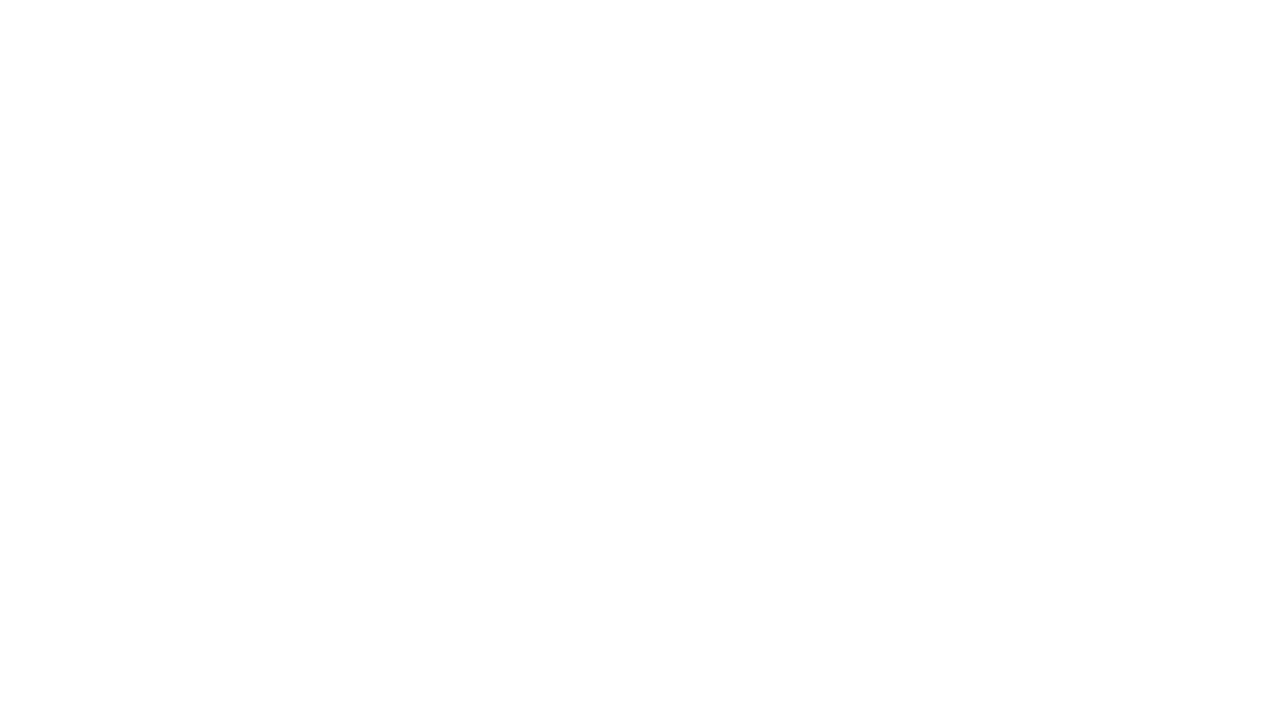

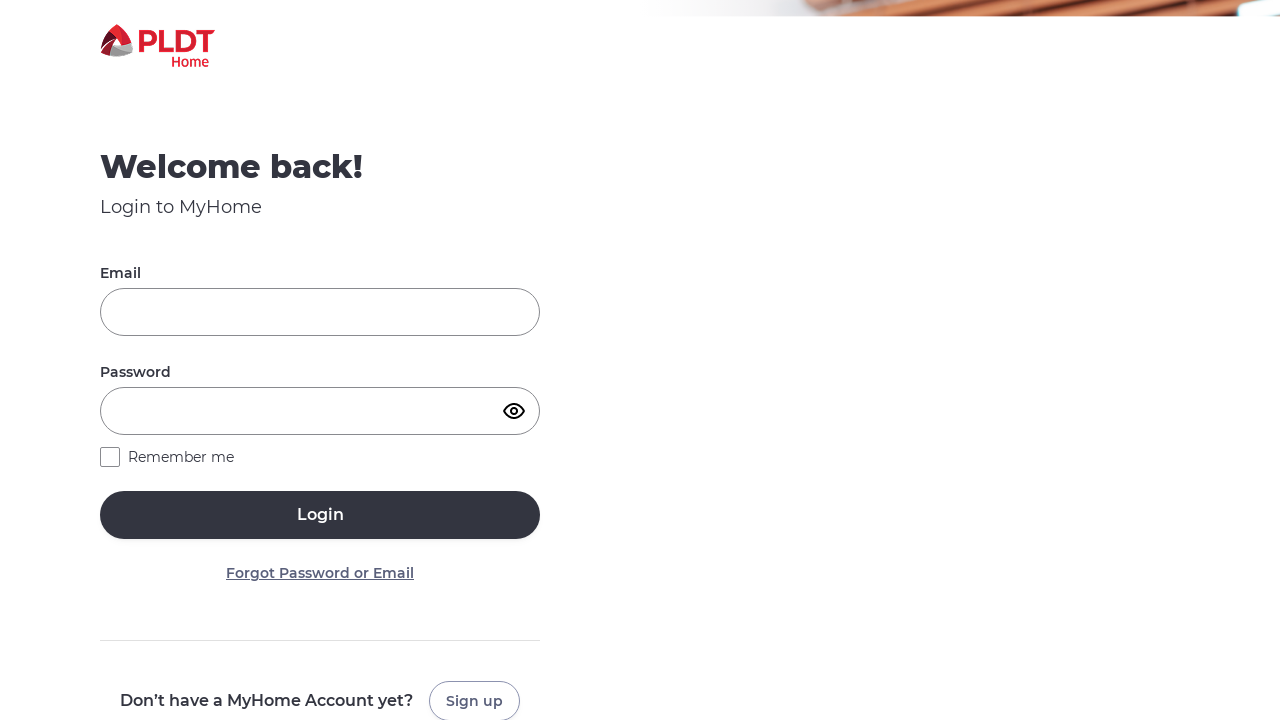